Tests form submission with missing email field to verify validation error appears

Starting URL: https://docs.google.com/forms/d/e/1FAIpQLScVG7idLWR8sxNQygSnLuhehUNVFti0FnVviWCSjDh-JNhsMA/viewform

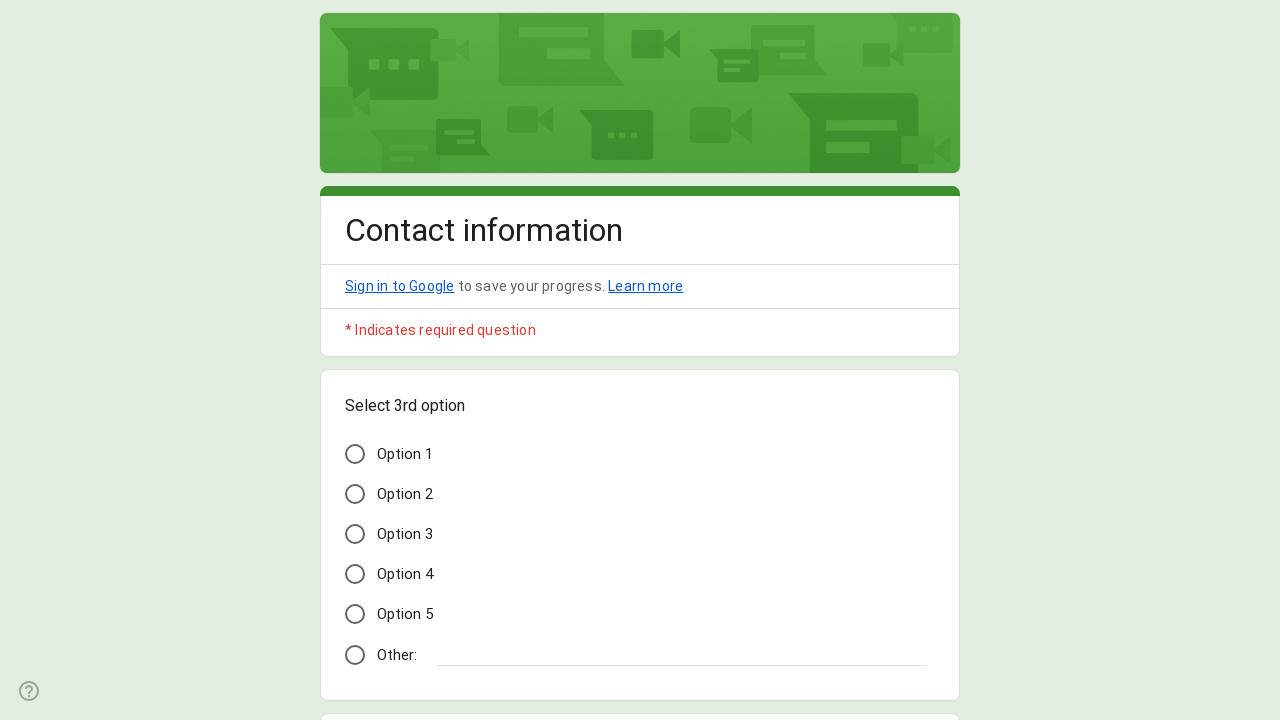

Clicked on Option 3 at (405, 534) on xpath=//span[text() = 'Option 3']
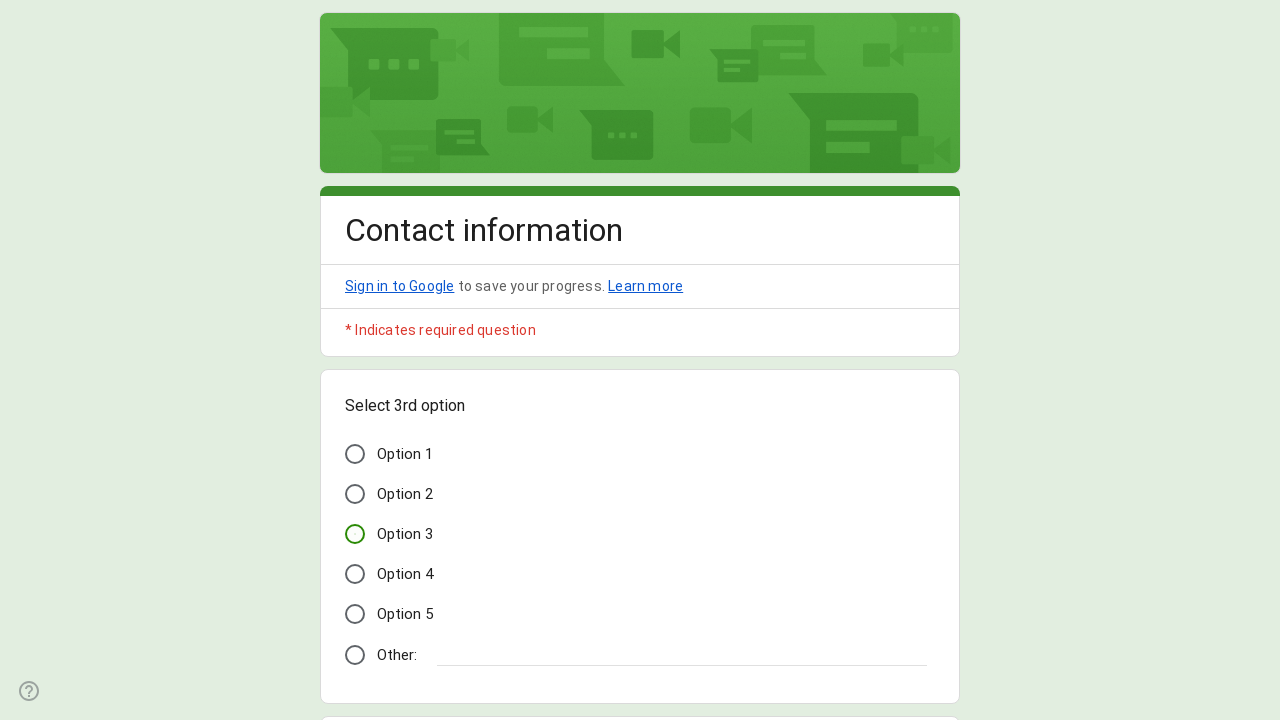

Filled Name field with 'John' on //*[contains(@data-params, '"Name"')]//input[@type='text']
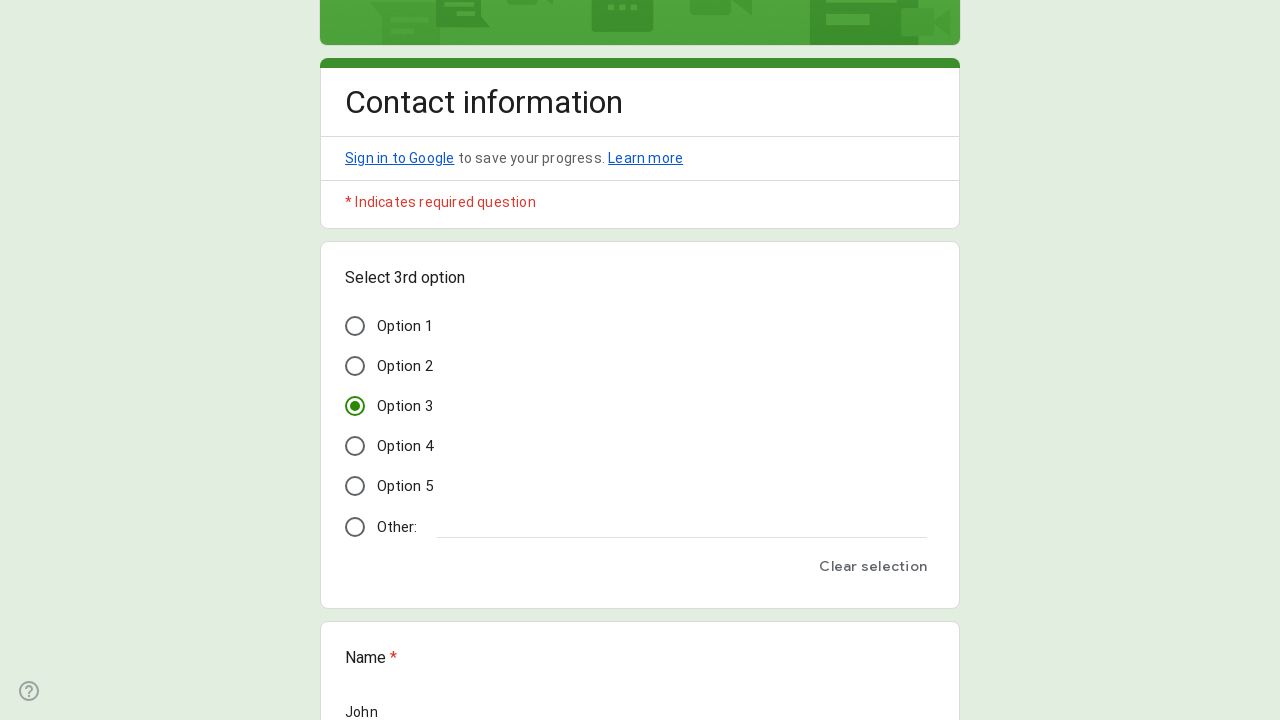

Left Email field empty on //*[contains(@data-params, '"Email"')]//input[@type='email']
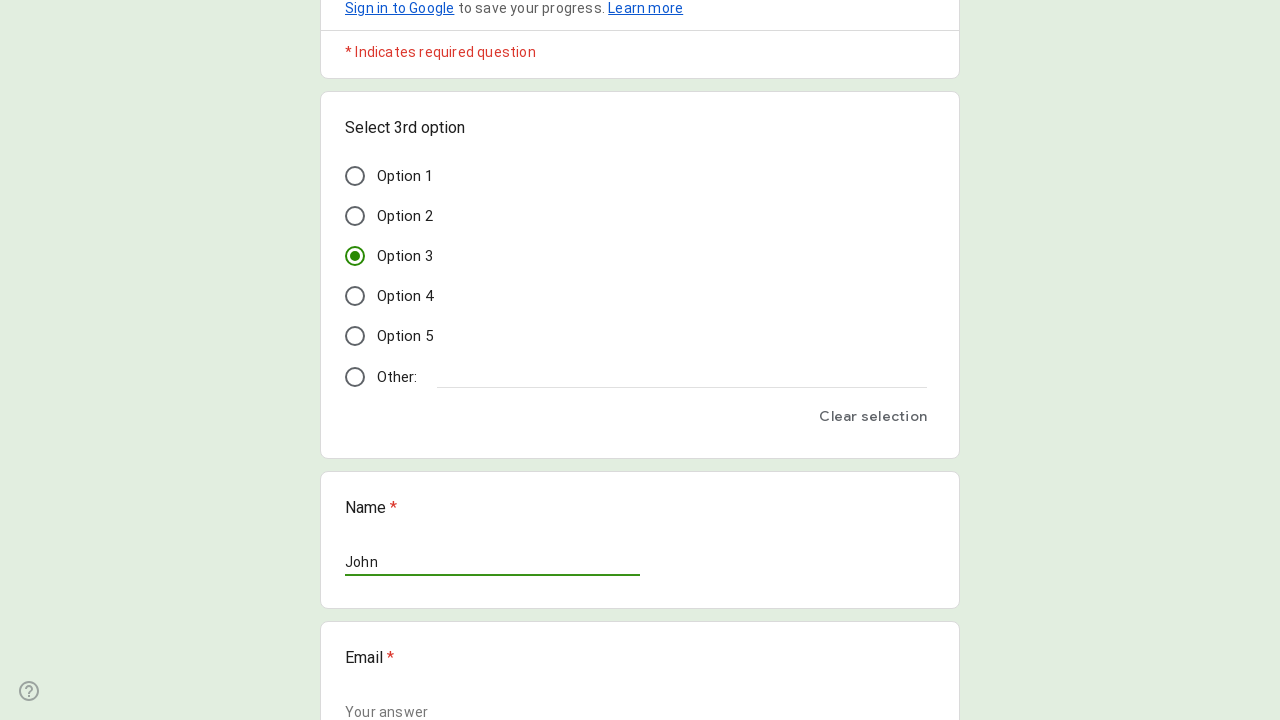

Filled Address field with 'Turu 2, 51004 Tartu' on //*[contains(@data-params, '"Address"')]//textarea
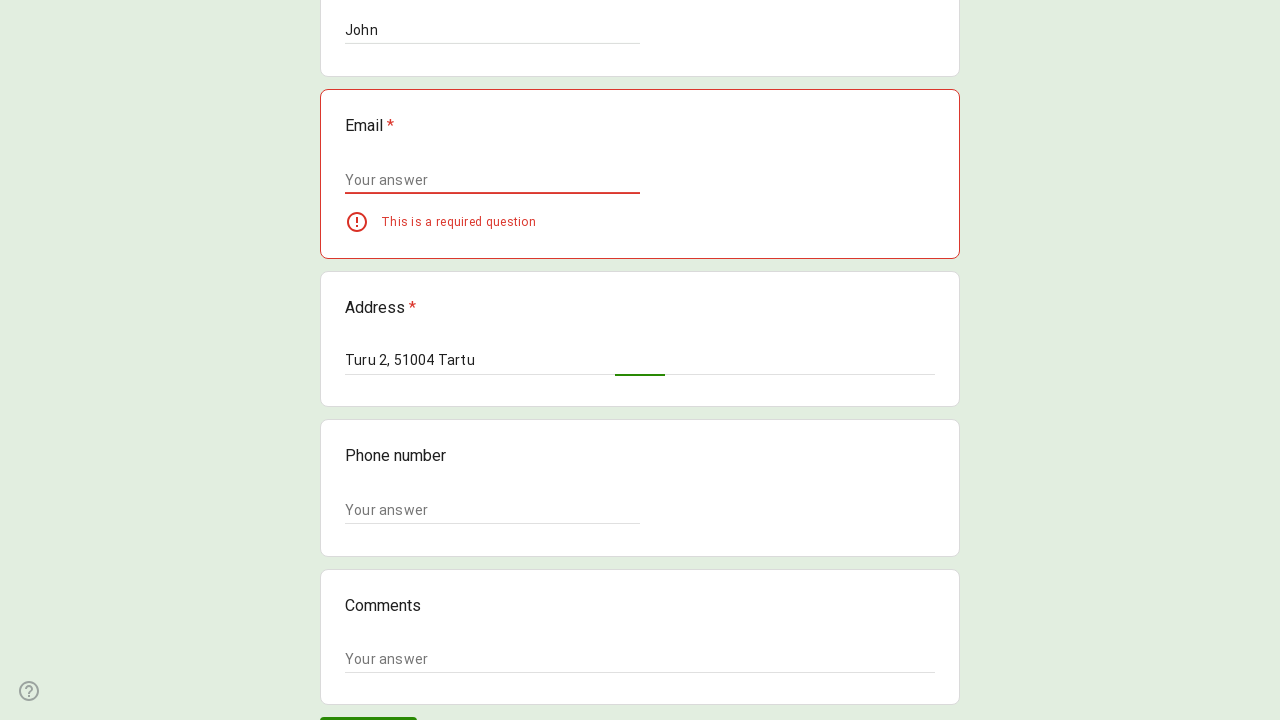

Filled Phone number field with '+37211111111' on //*[contains(@data-params, '"Phone number"')]//input[@type='text']
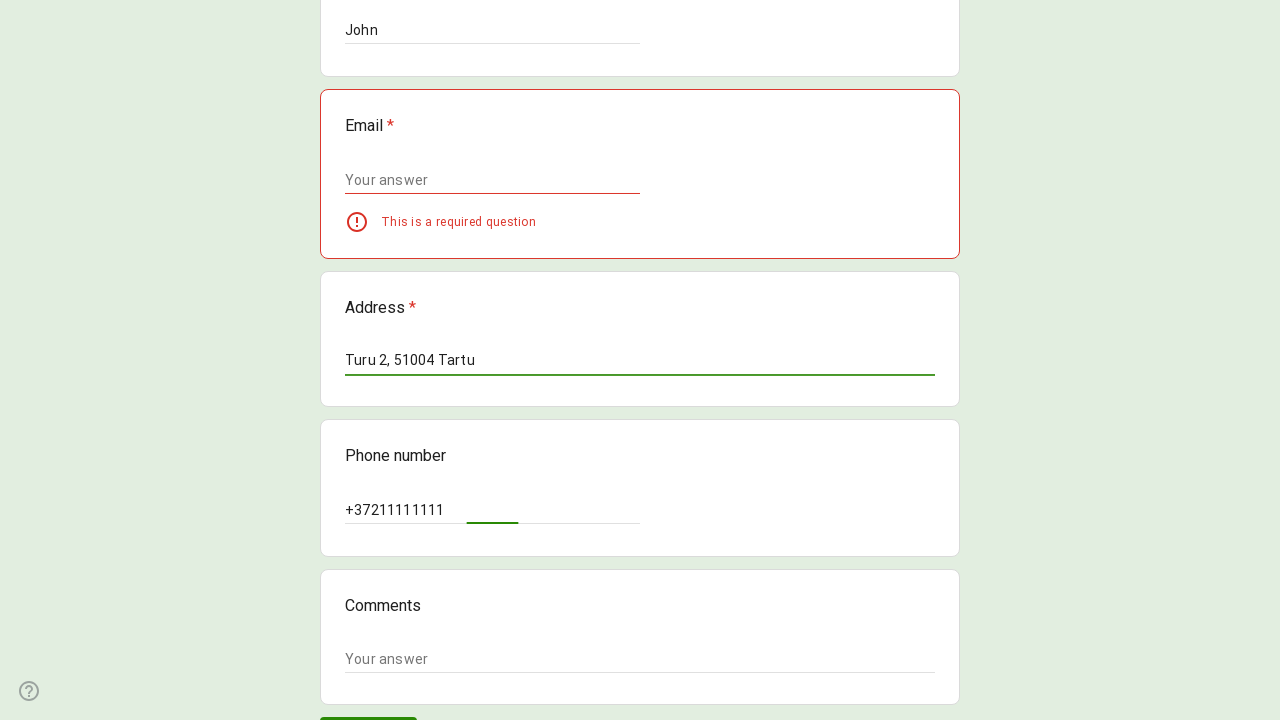

Filled Comments field with 'Lorem ipsum dolor sit amet' on //*[contains(@data-params, '"Comments"')]//textarea
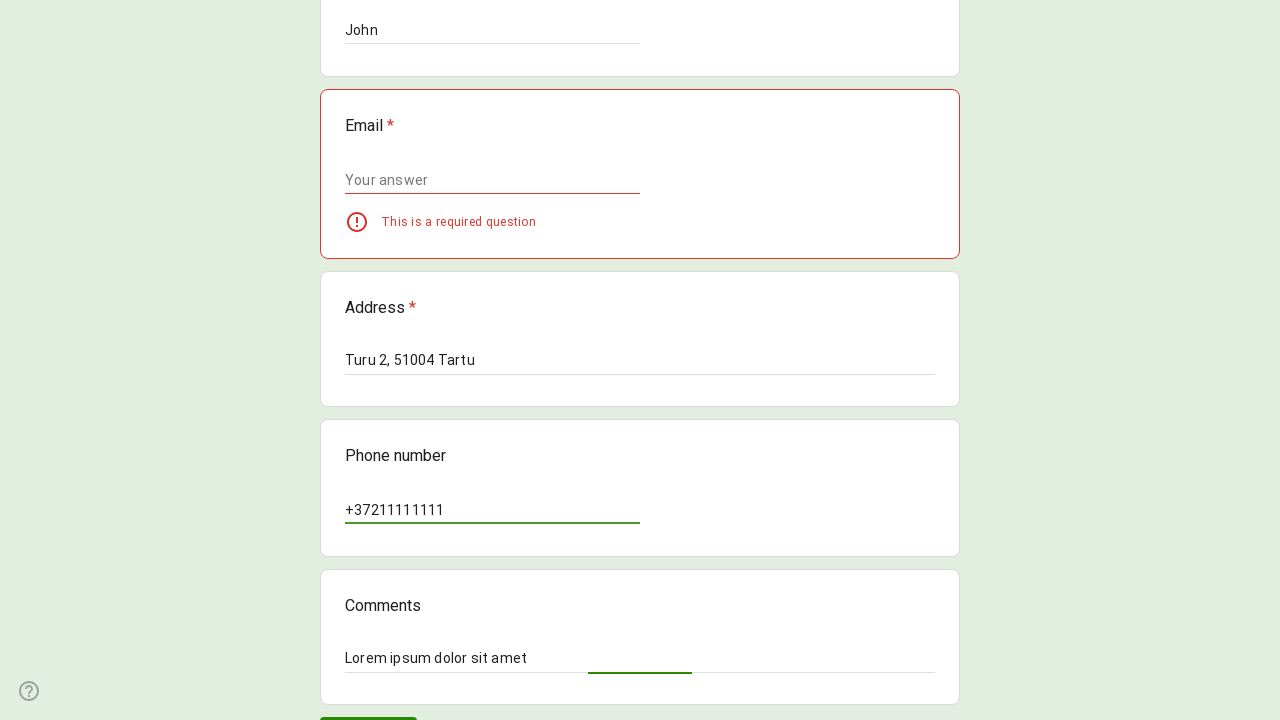

Clicked Submit button without providing email at (368, 702) on xpath=//div[@role='button' and .//*[contains(text(), 'Submit') or contains(text(
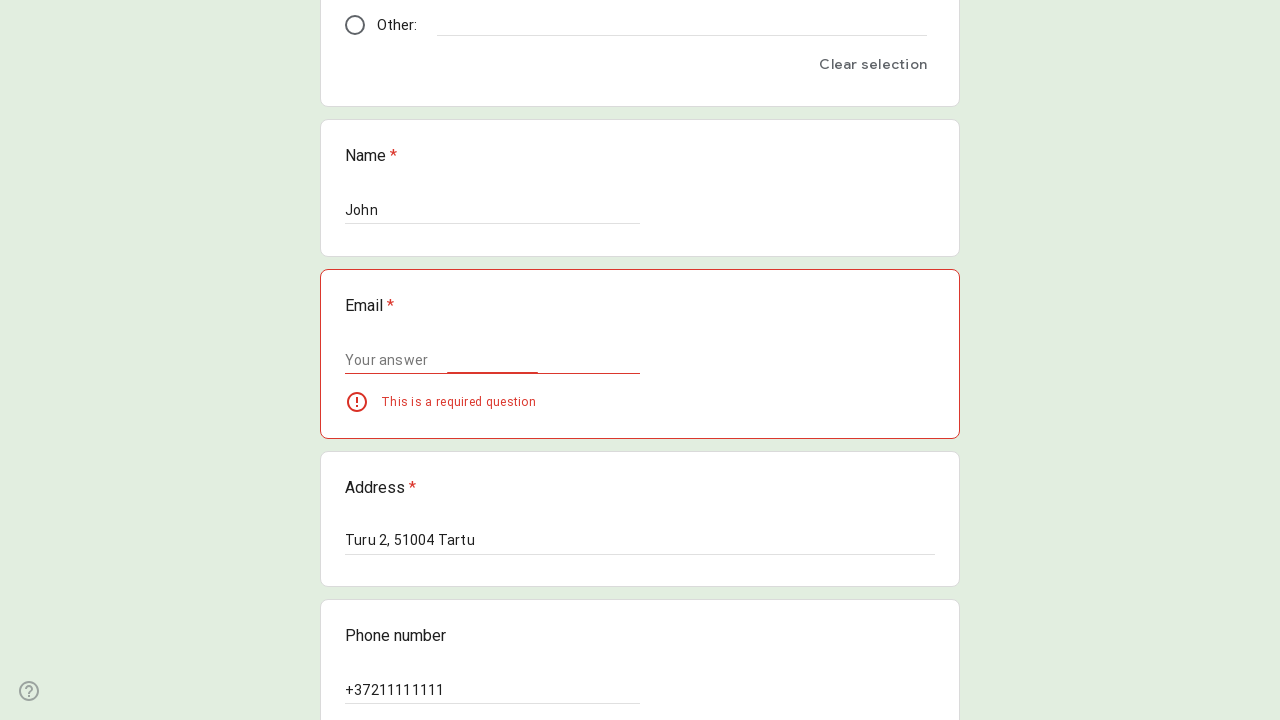

Verified validation error alert appears for Email field
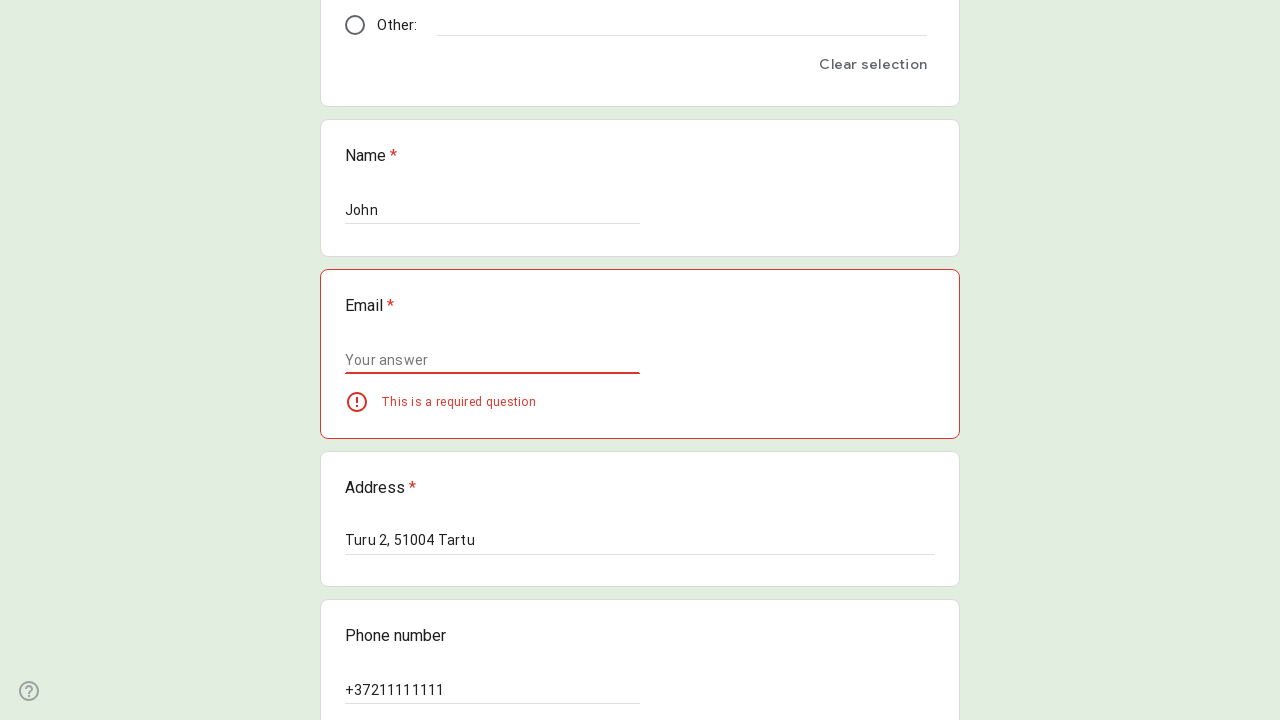

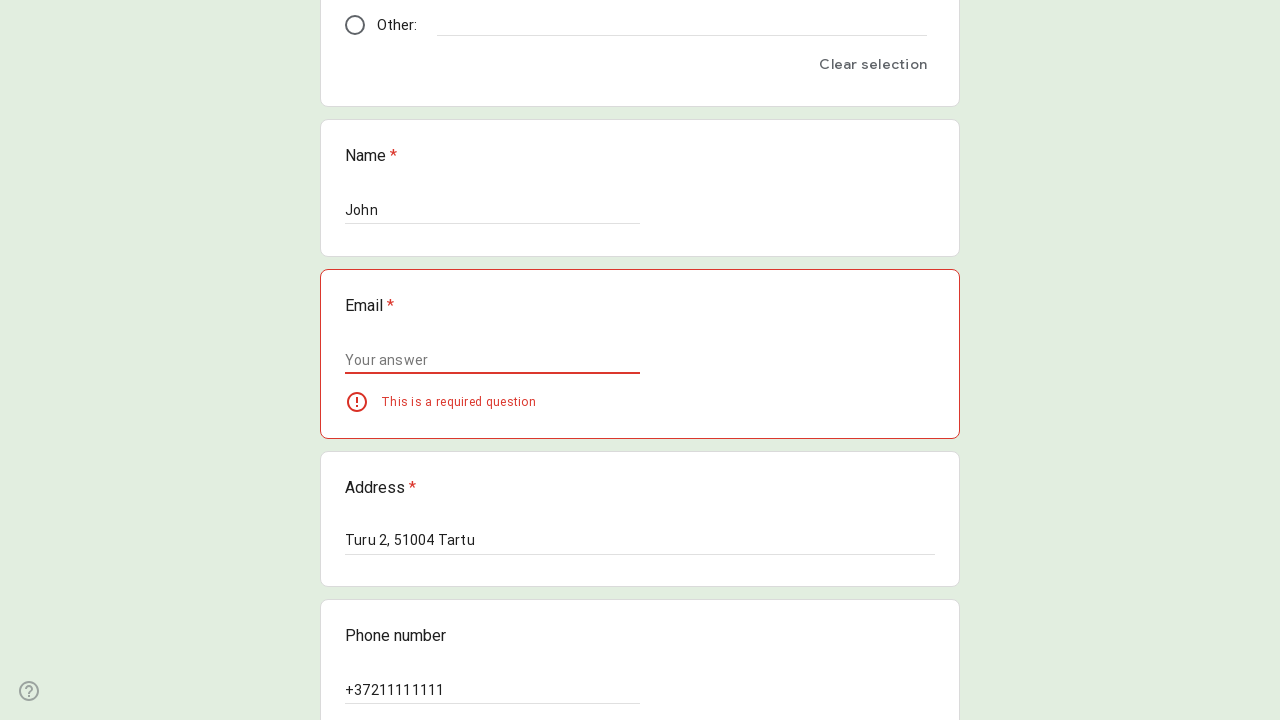